Attempts to interact with a dropdown element on W3Schools CSS dropdowns page

Starting URL: https://www.w3schools.com/css/css_dropdowns.asp

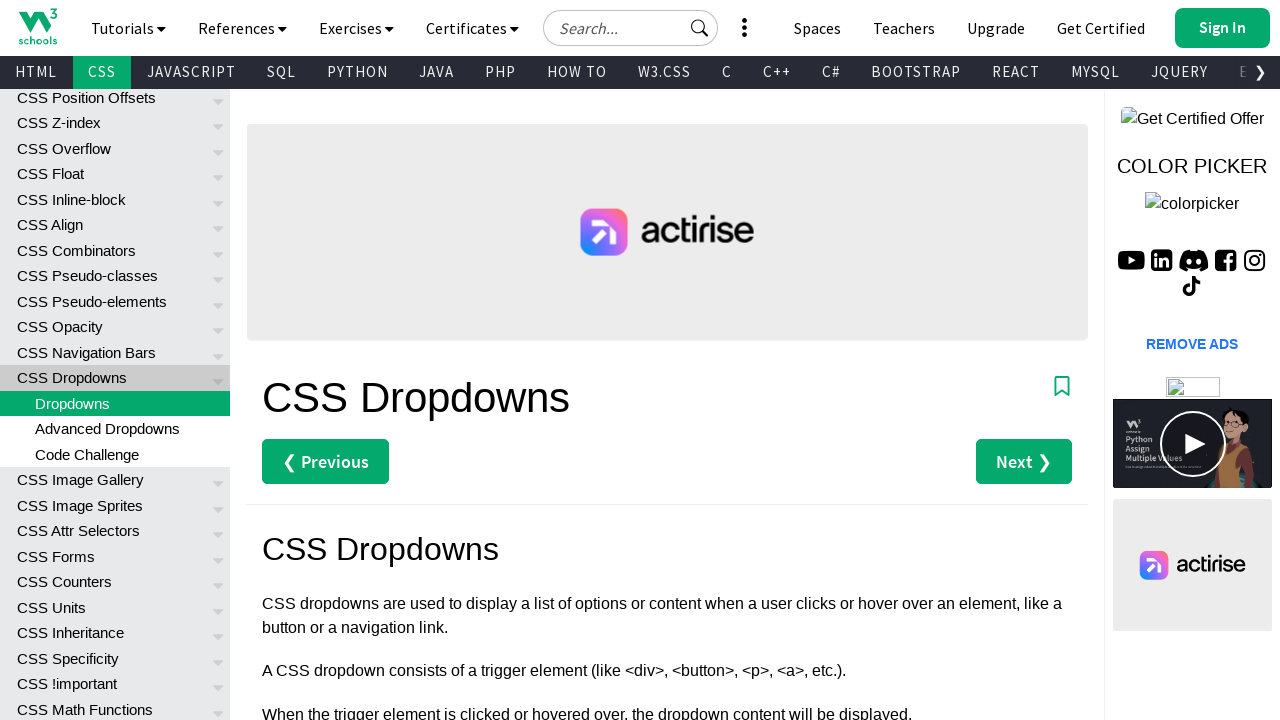

Clicked dropdown button to reveal options on W3Schools CSS dropdowns page at (614, 360) on //*[@id="main"]/div[3]/div[2]/div/button
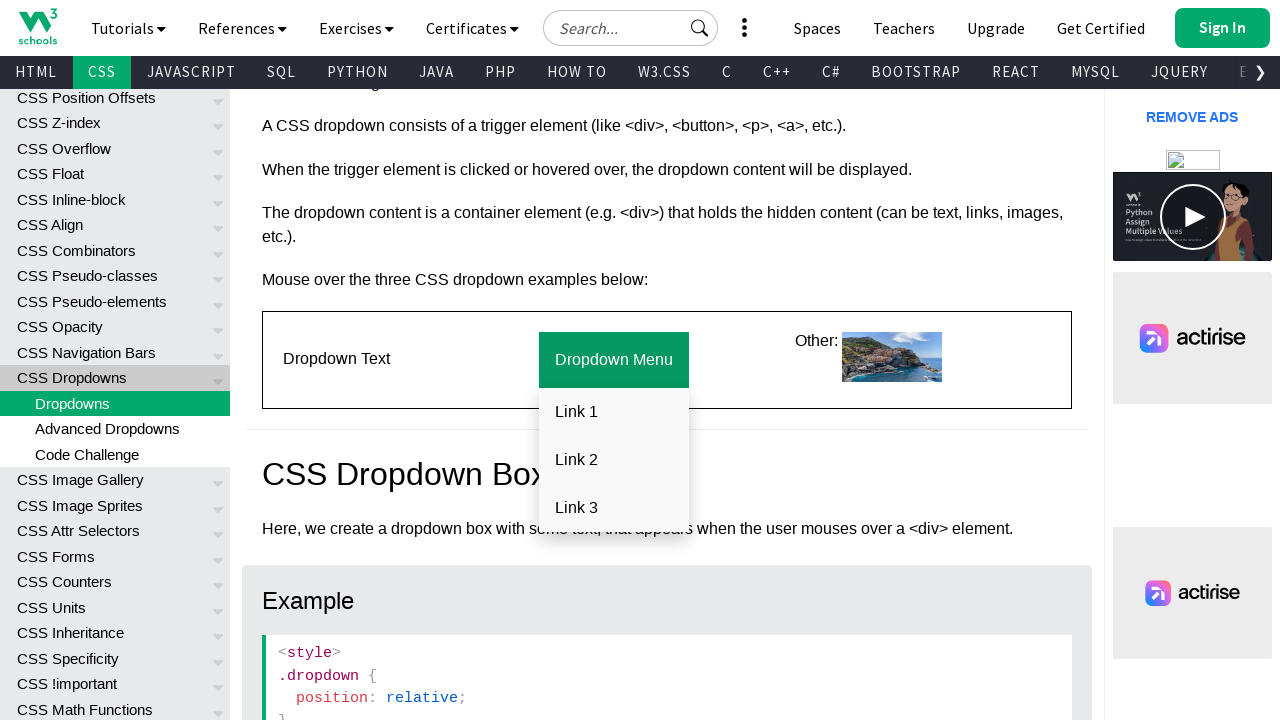

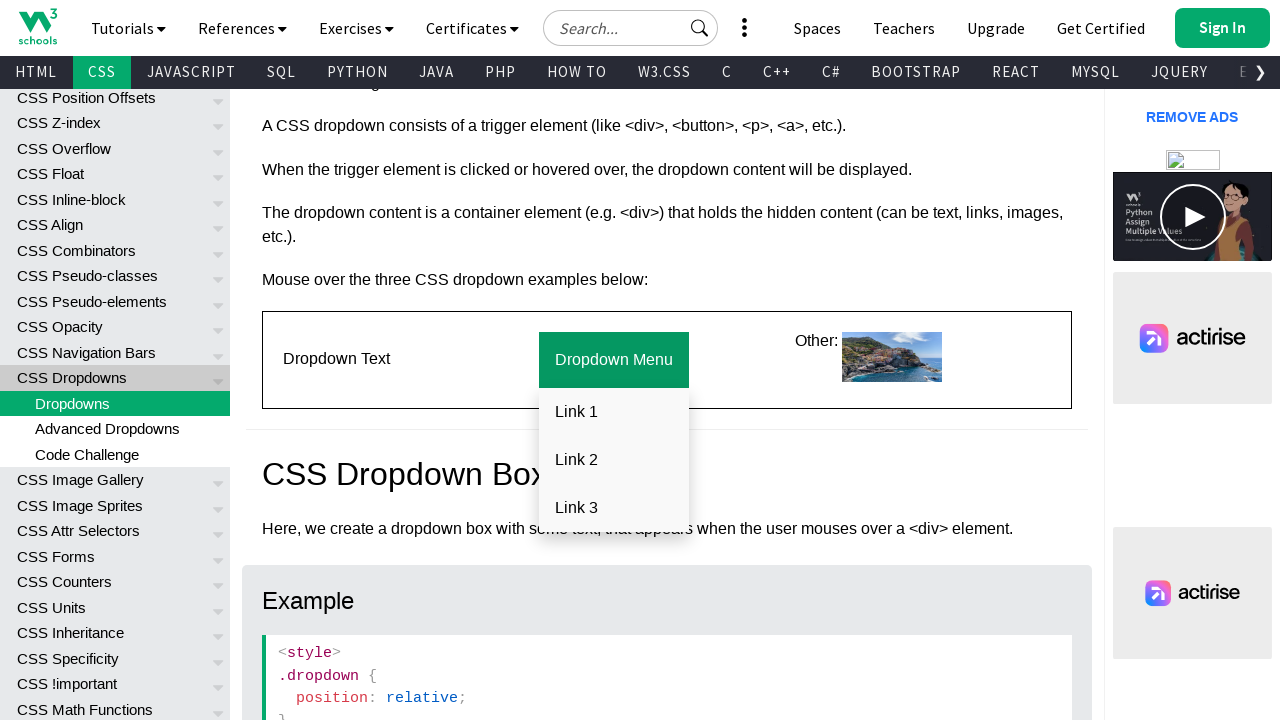